Tests the login page form validation by clicking the login button without credentials and dismissing the resulting flash message

Starting URL: https://the-internet.herokuapp.com/login

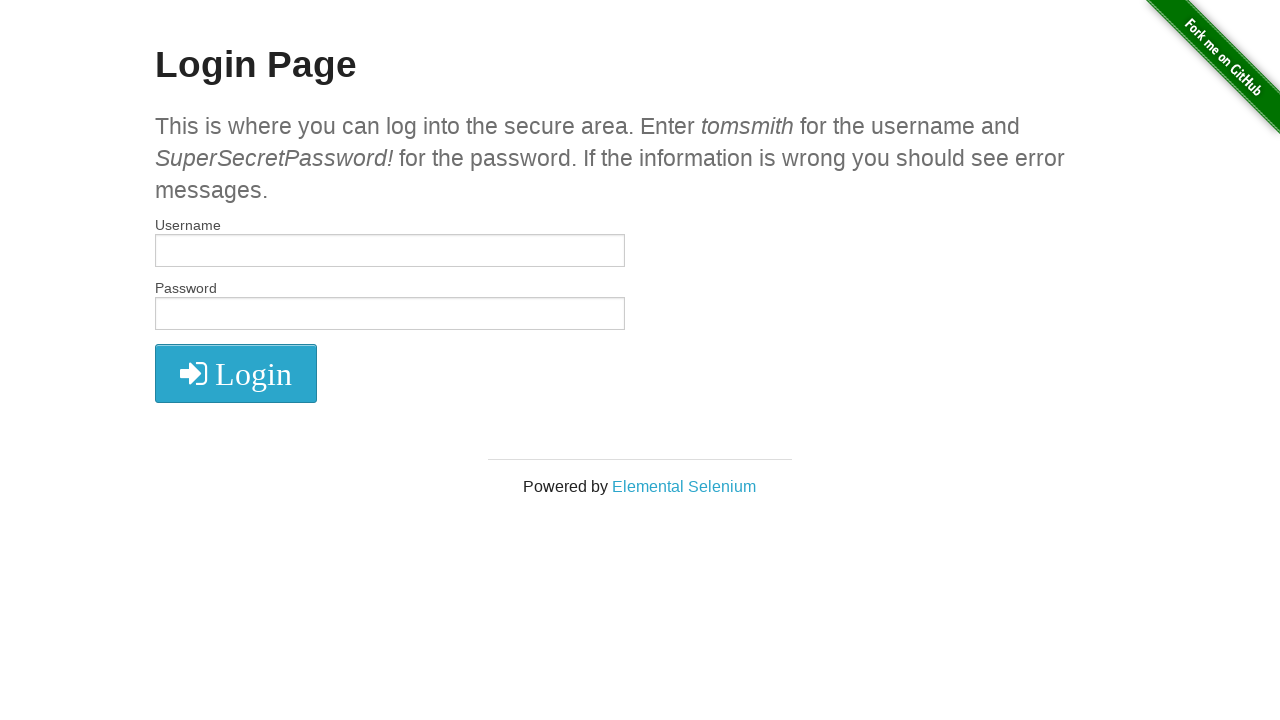

Clicked login button without entering credentials to test form validation at (236, 373) on button.radius
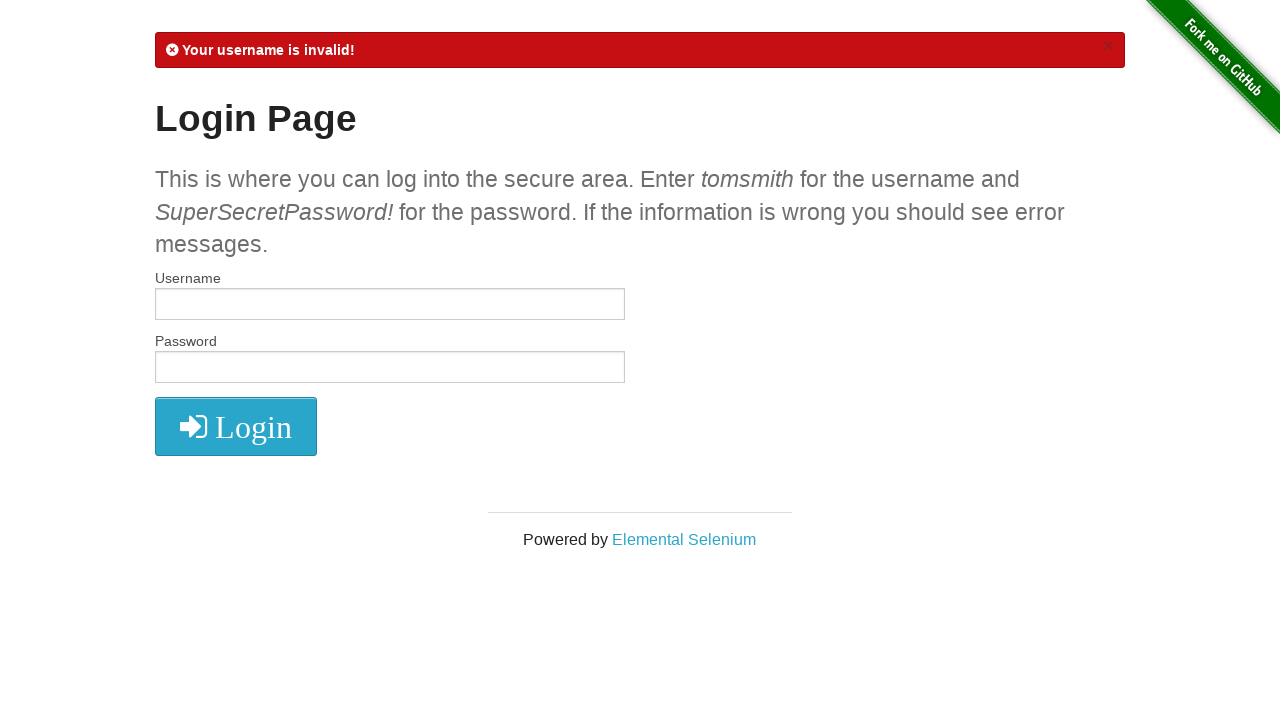

Dismissed the validation flash message at (1108, 46) on a.close
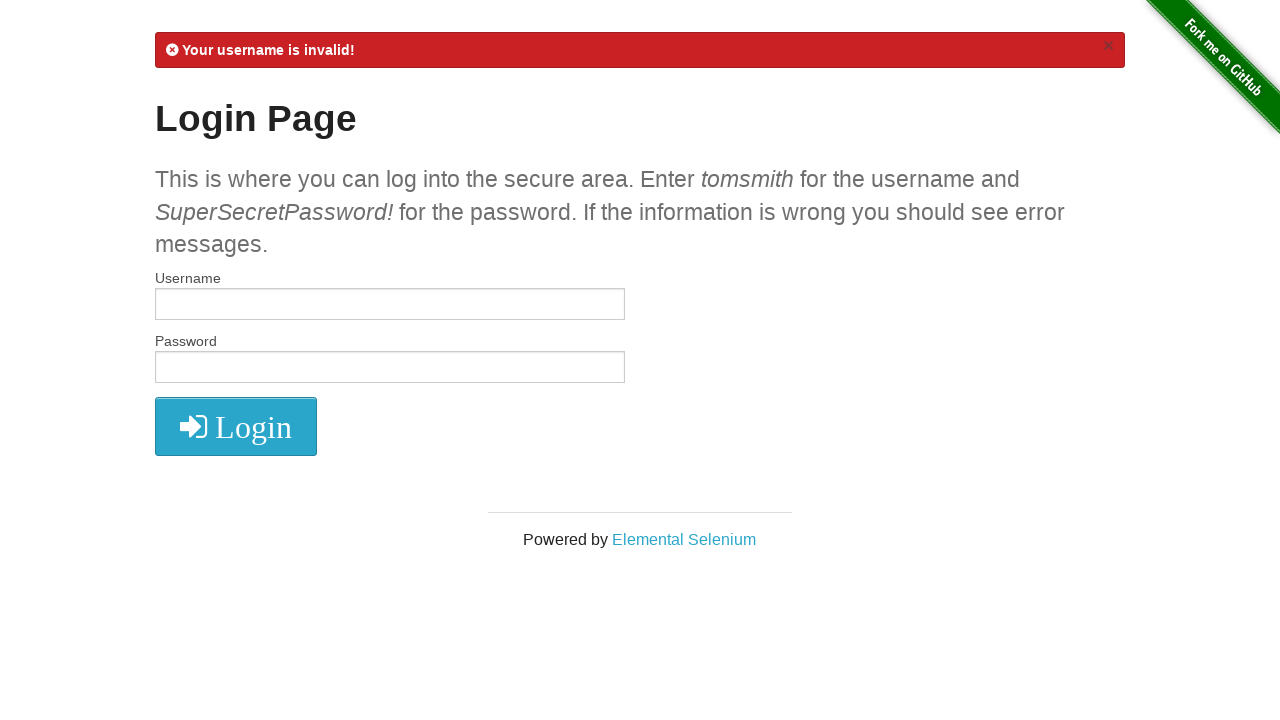

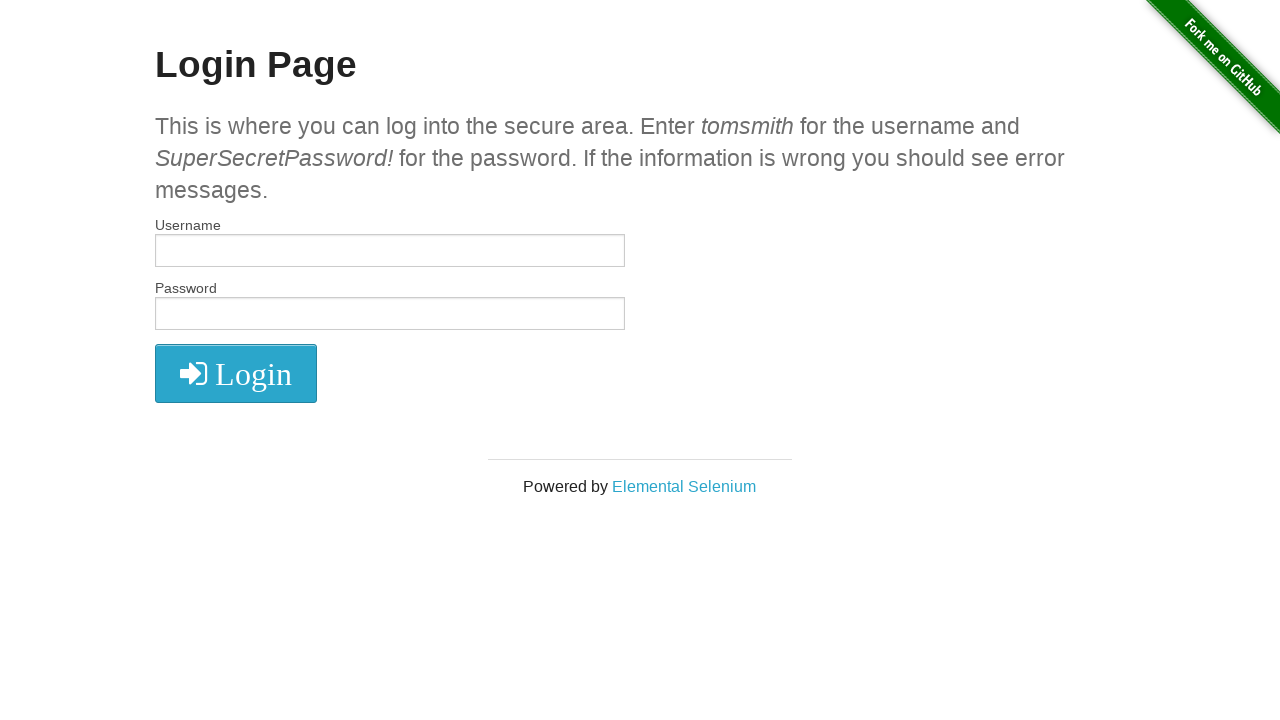